Tests clearing the complete state of all items by checking and then unchecking the toggle all

Starting URL: https://demo.playwright.dev/todomvc

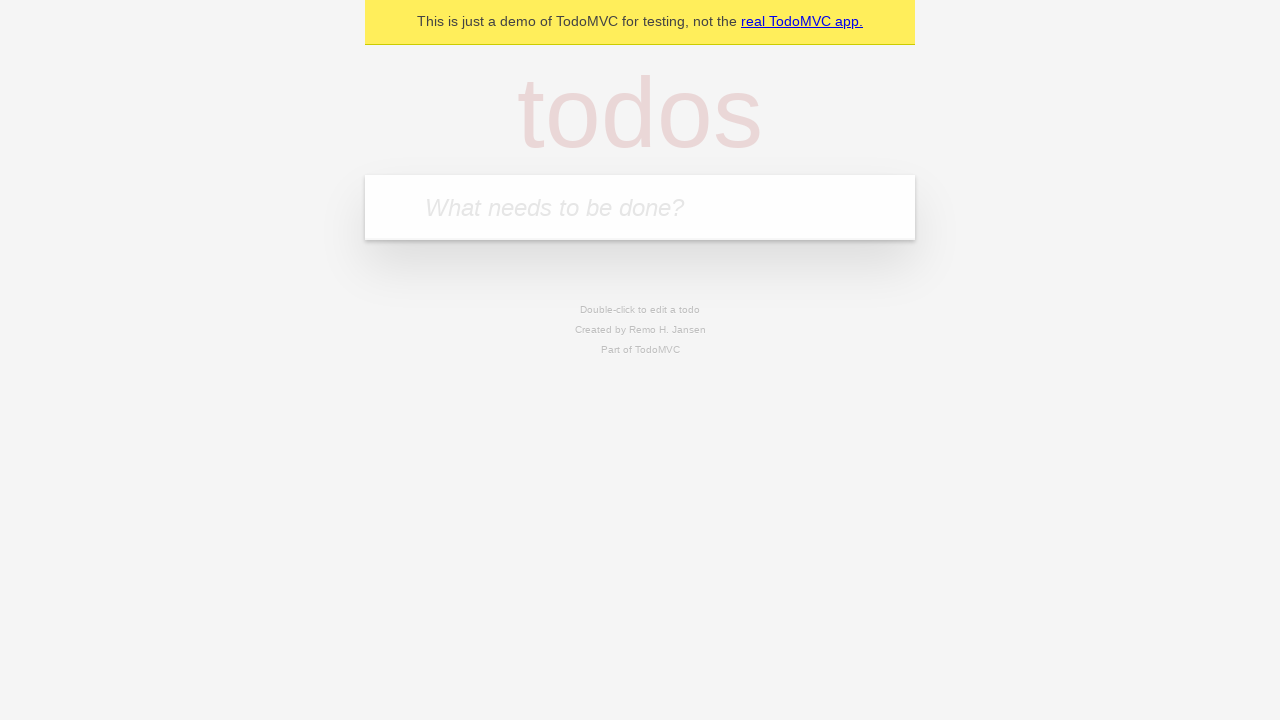

Filled todo input with 'buy some cheese' on internal:attr=[placeholder="What needs to be done?"i]
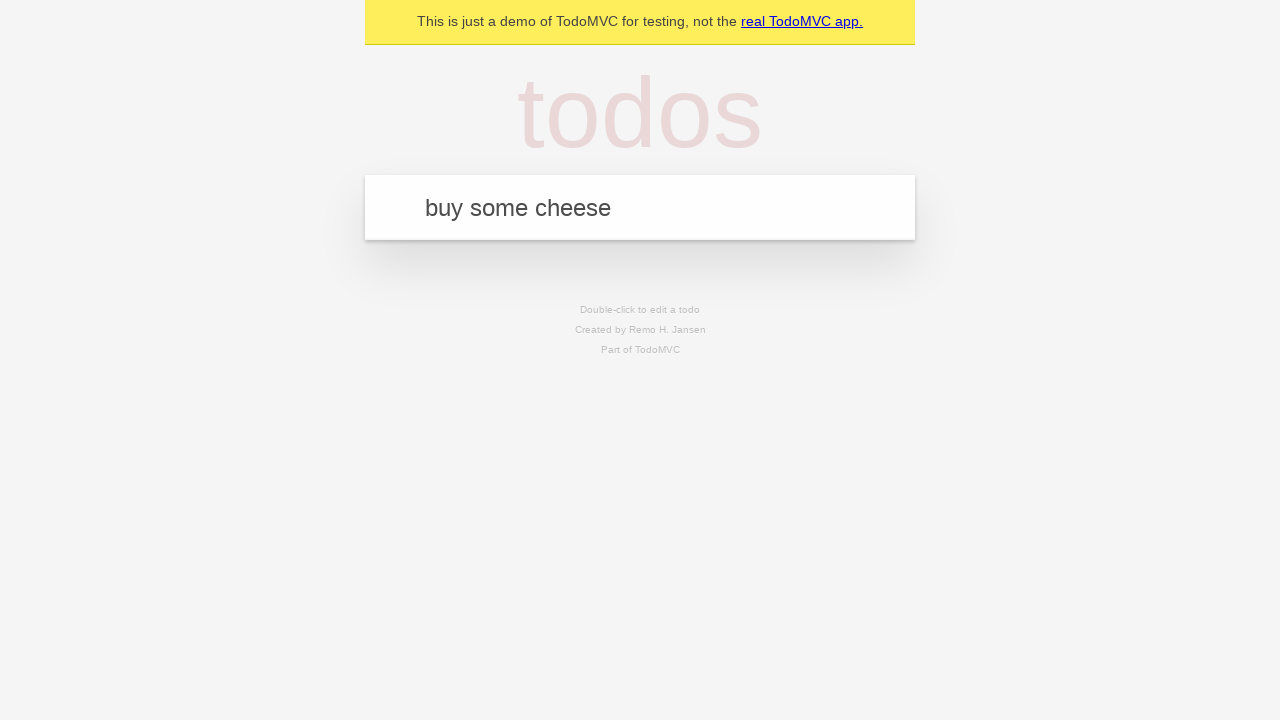

Pressed Enter to add first todo on internal:attr=[placeholder="What needs to be done?"i]
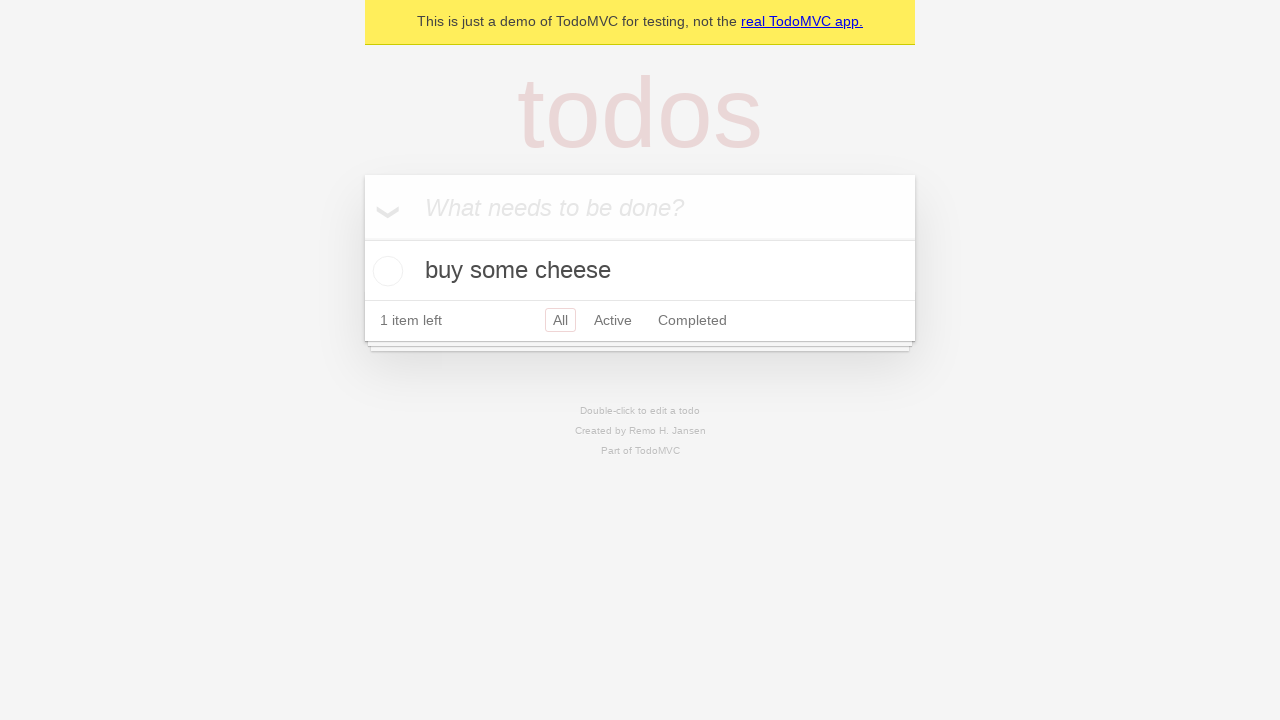

Filled todo input with 'feed the cat' on internal:attr=[placeholder="What needs to be done?"i]
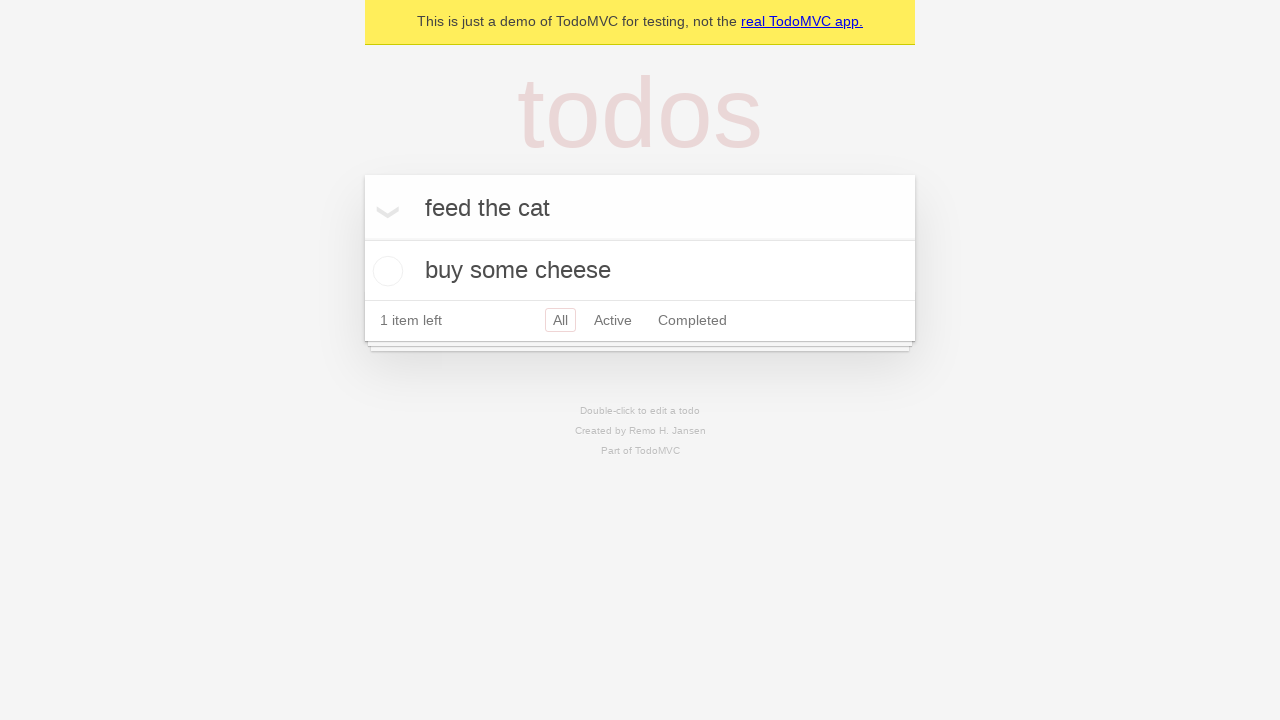

Pressed Enter to add second todo on internal:attr=[placeholder="What needs to be done?"i]
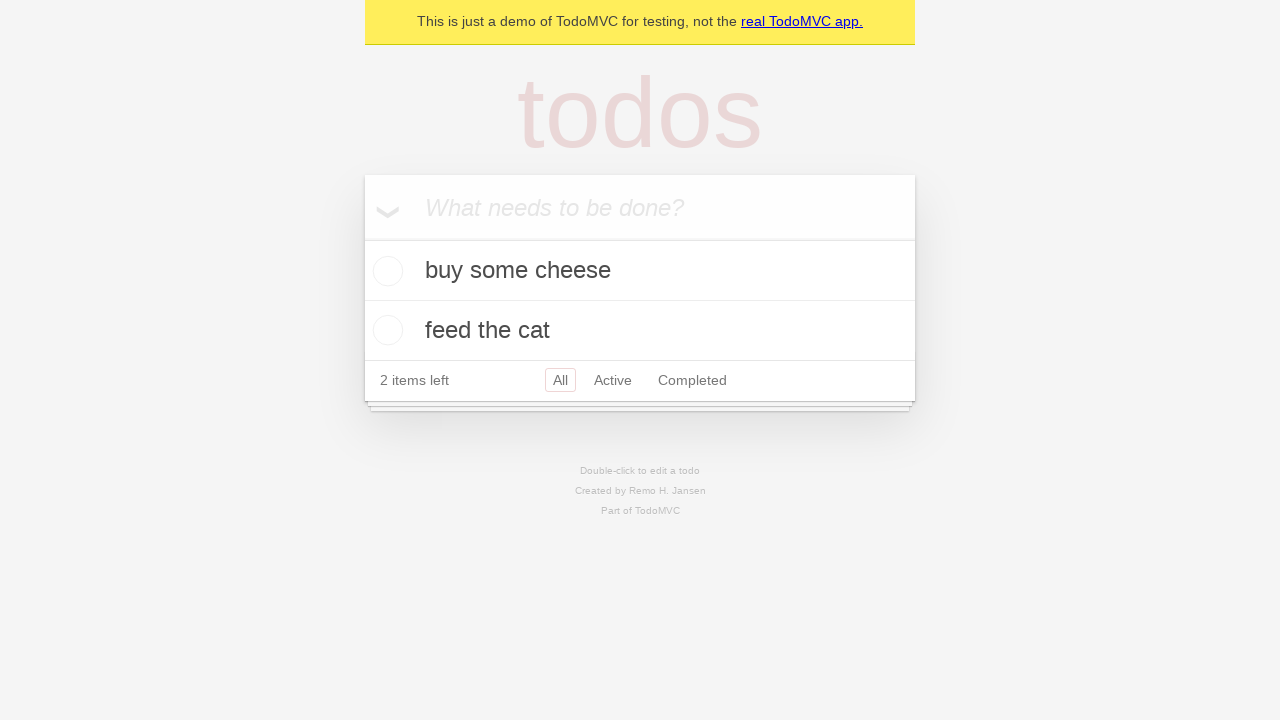

Filled todo input with 'book a doctors appointment' on internal:attr=[placeholder="What needs to be done?"i]
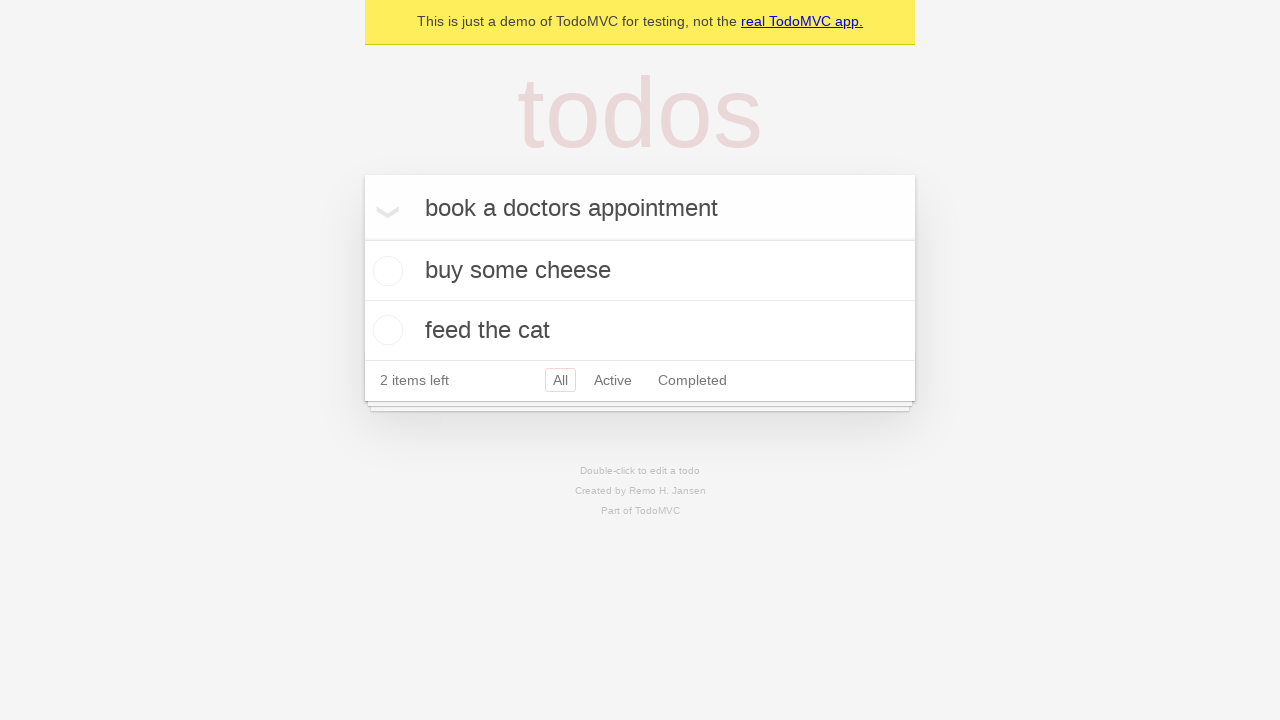

Pressed Enter to add third todo on internal:attr=[placeholder="What needs to be done?"i]
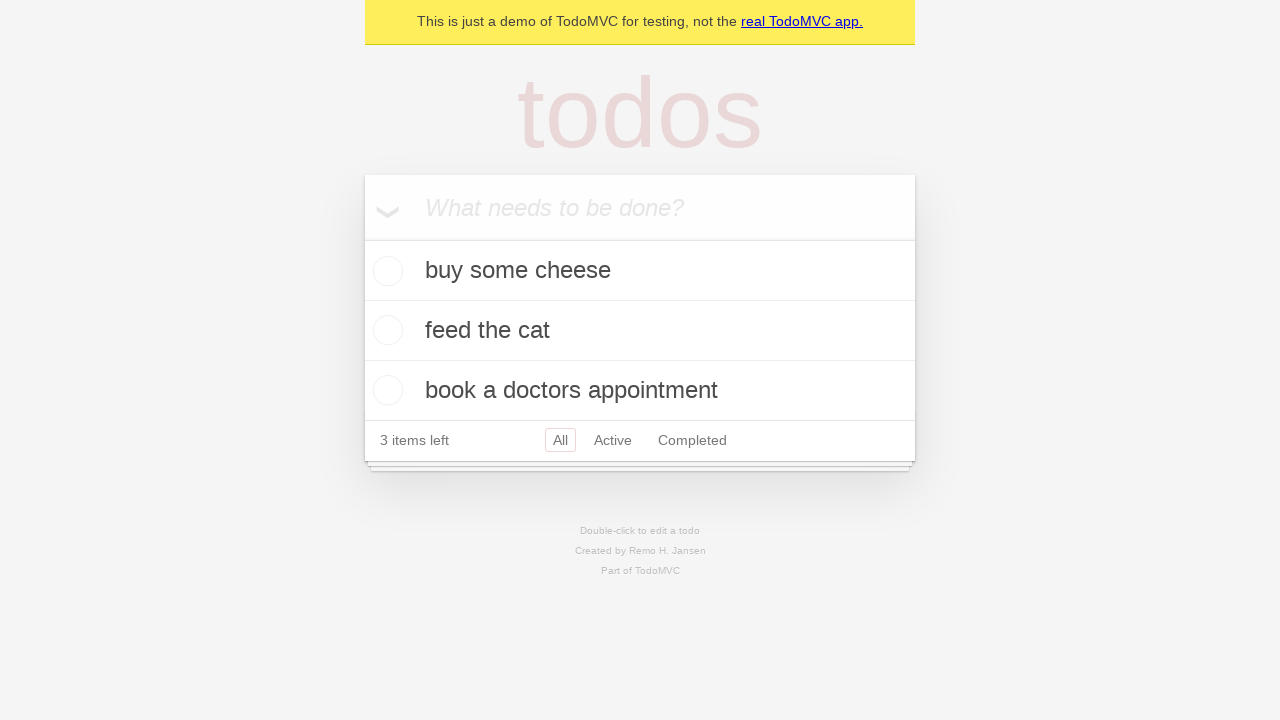

Clicked 'Mark all as complete' toggle to check all items at (362, 238) on internal:label="Mark all as complete"i
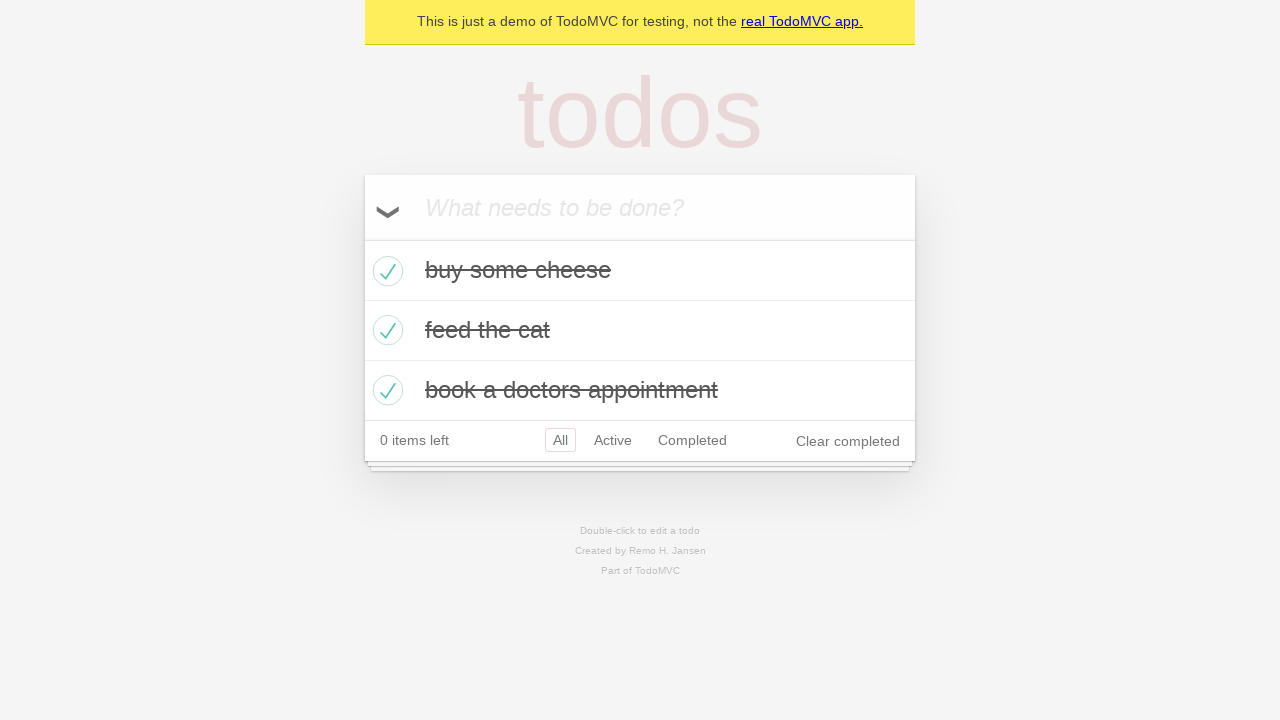

Clicked 'Mark all as complete' toggle to uncheck all items at (362, 238) on internal:label="Mark all as complete"i
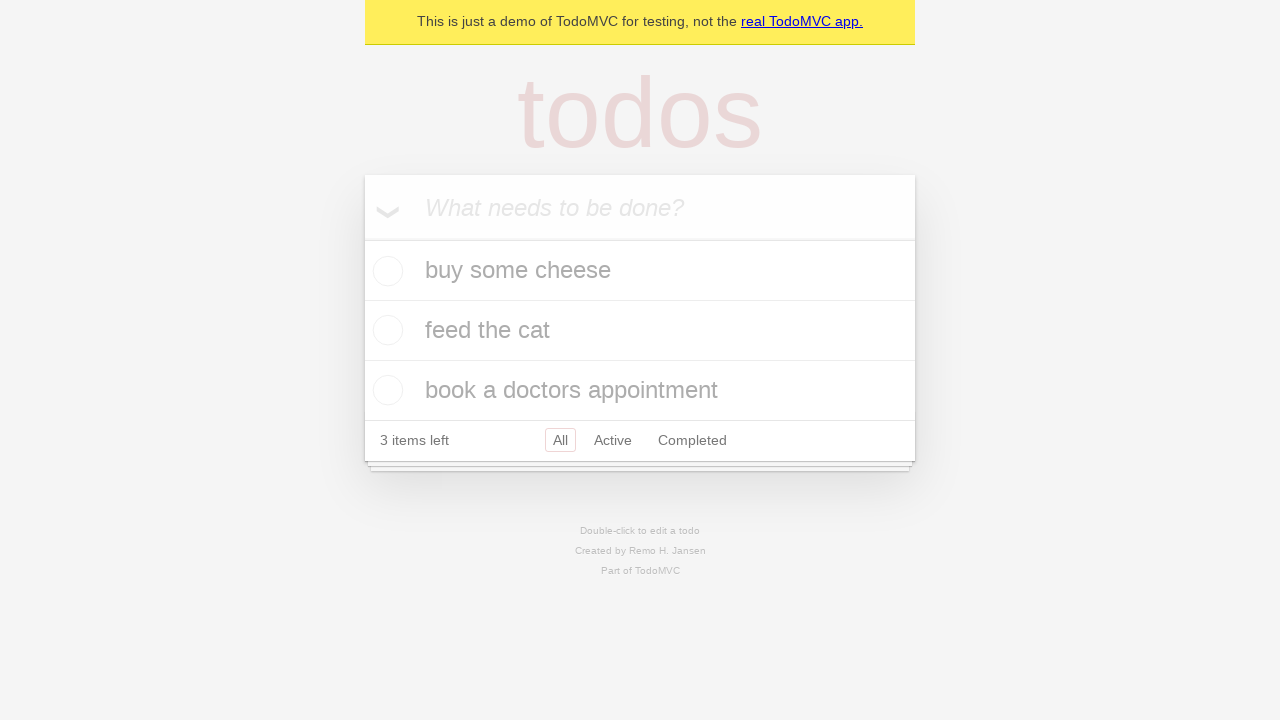

Waited for todo items to be visible in uncompleted state
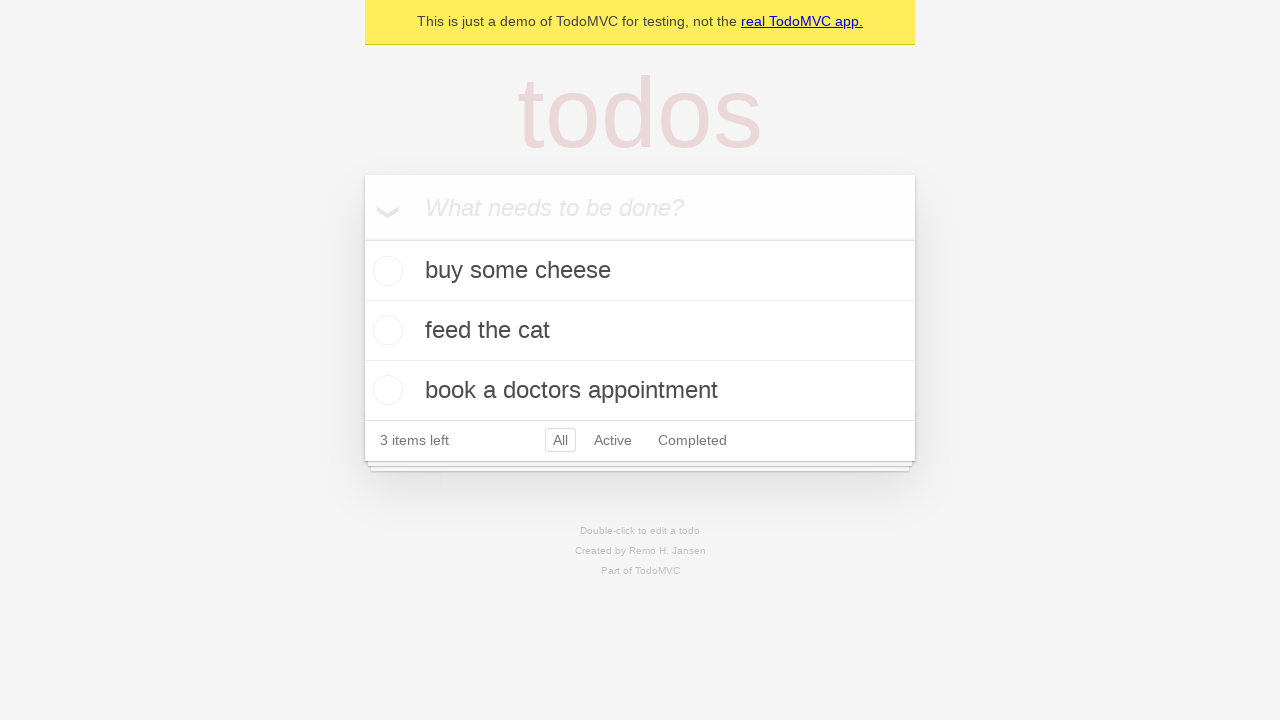

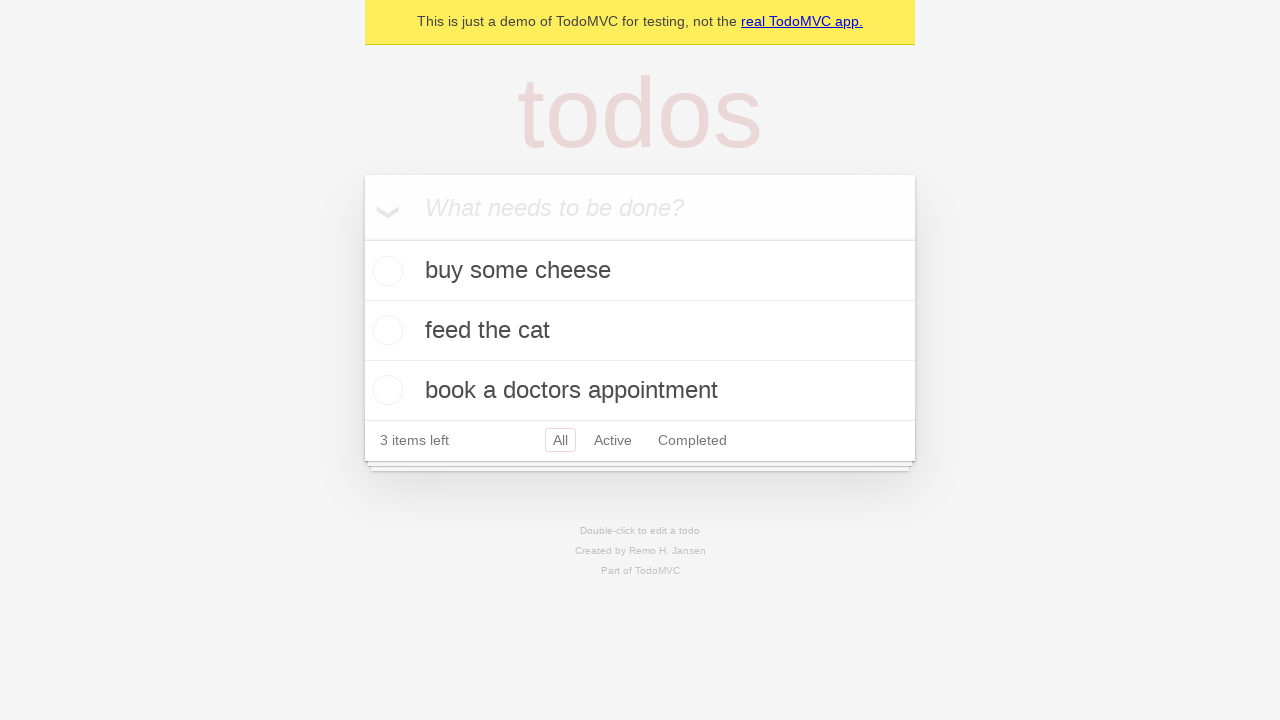